Tests interaction with various UI elements on the Bootswatch default theme page including buttons, headings, radio buttons, checkboxes, and labeled inputs

Starting URL: https://bootswatch.com/default/

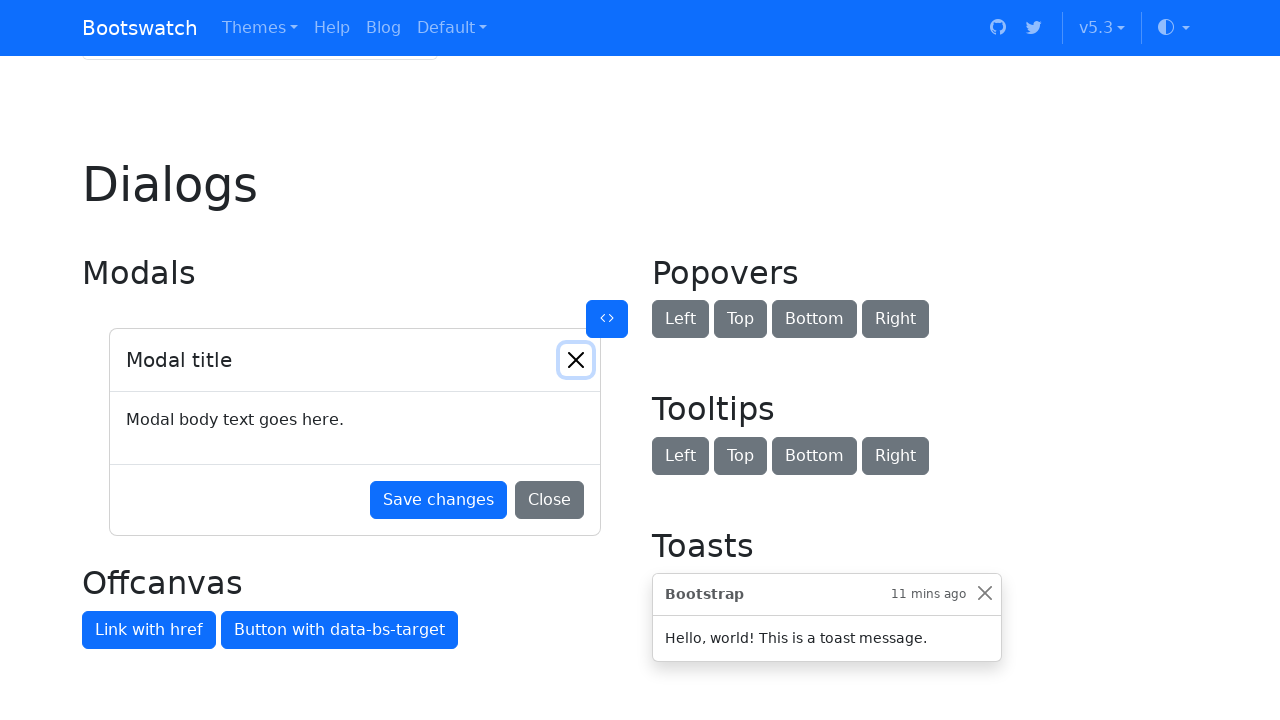

Highlighted the default button
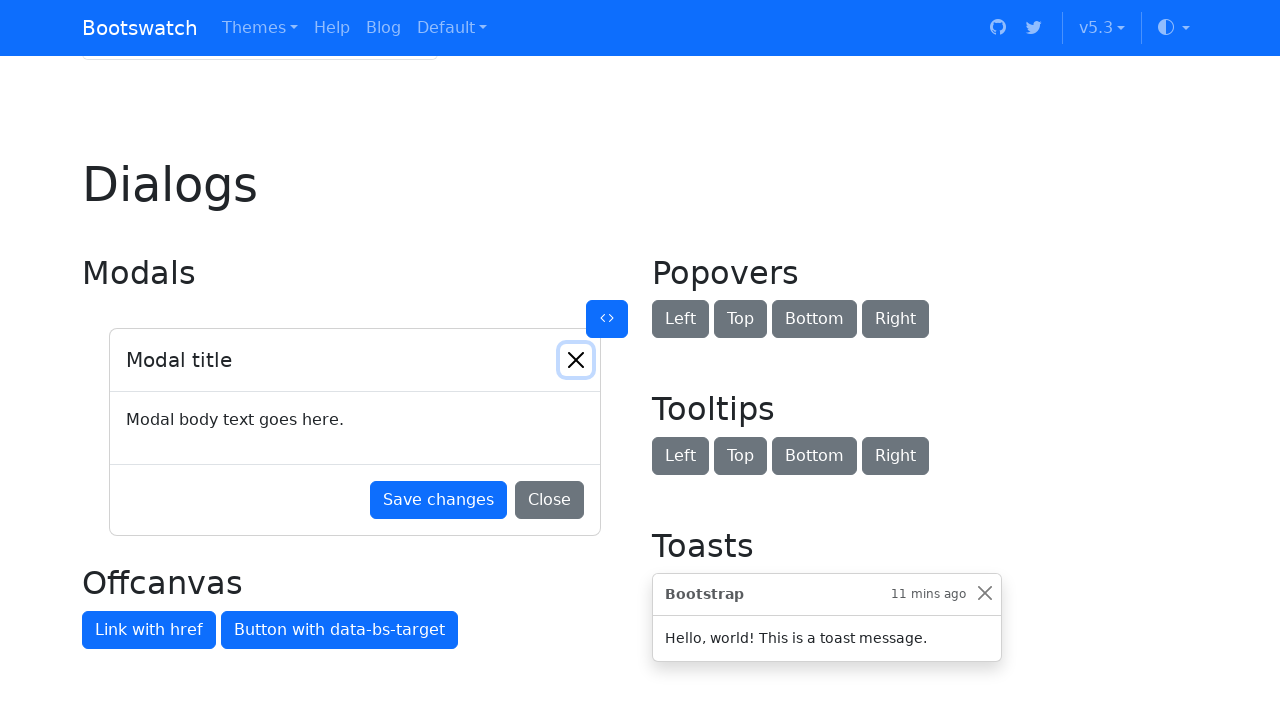

Located heading 2 element
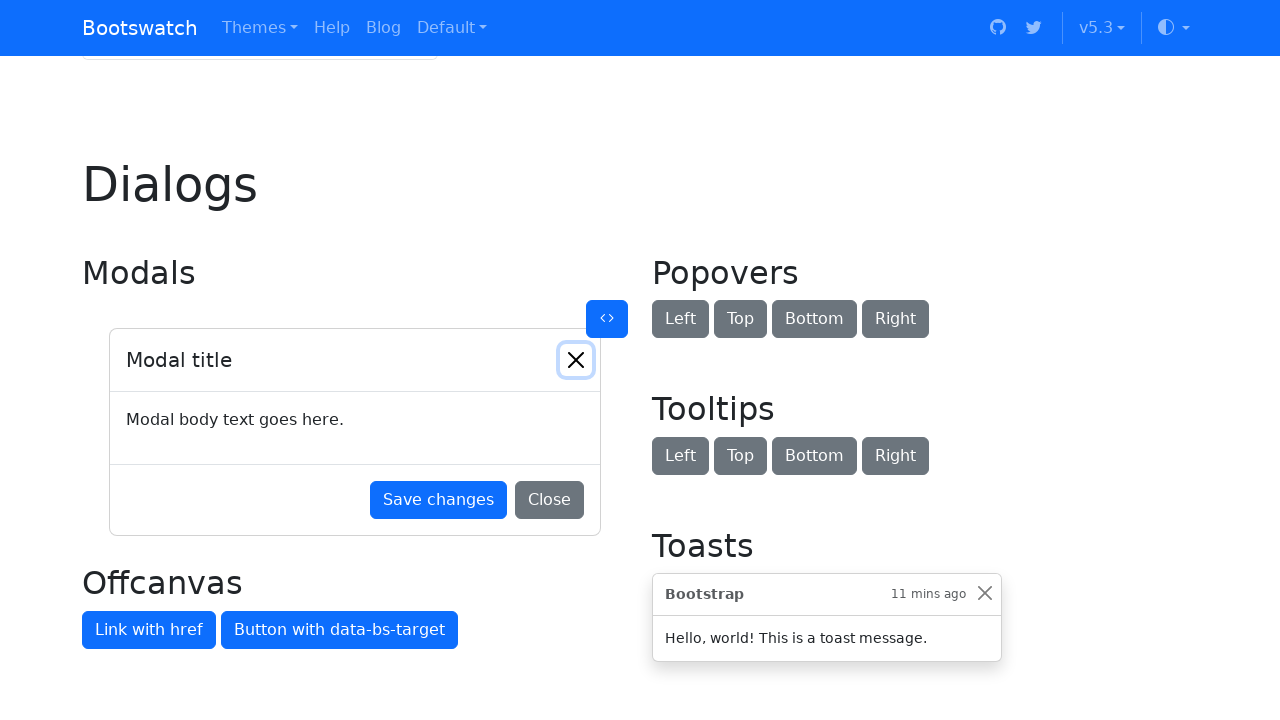

Located the radio button option
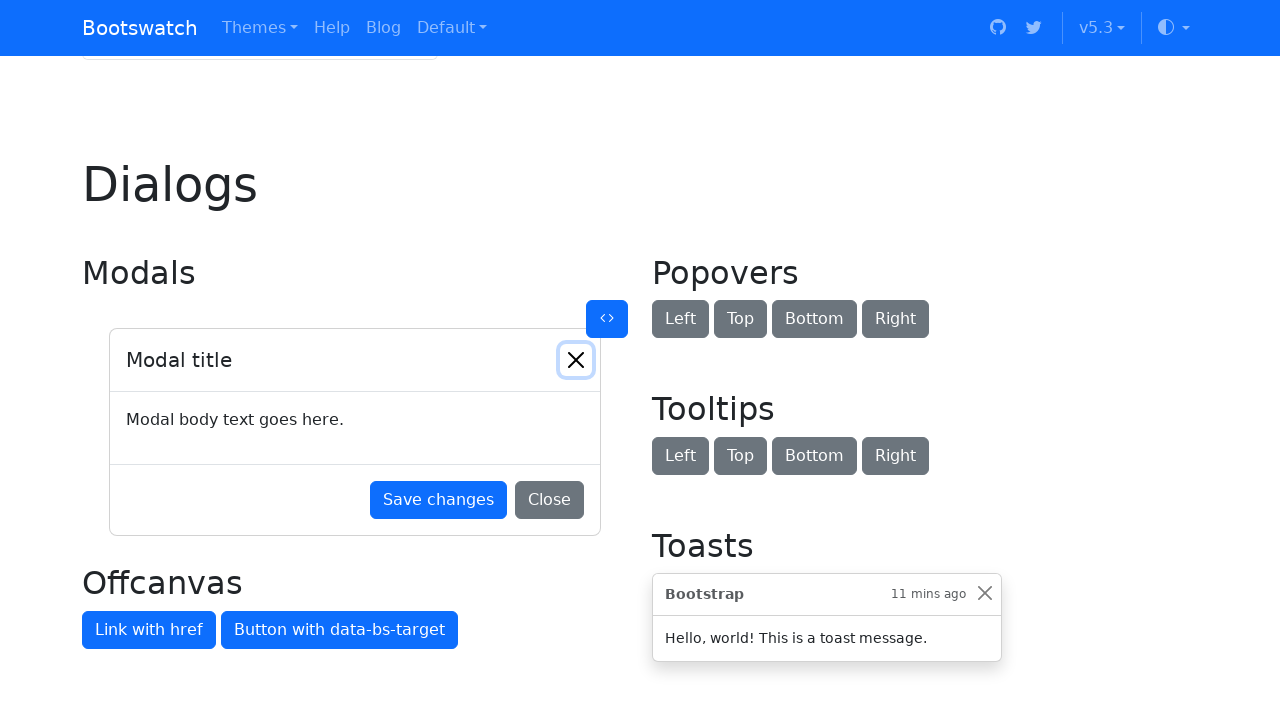

Checked the default checkbox at (90, 361) on internal:role=checkbox[name="Default checkbox"i]
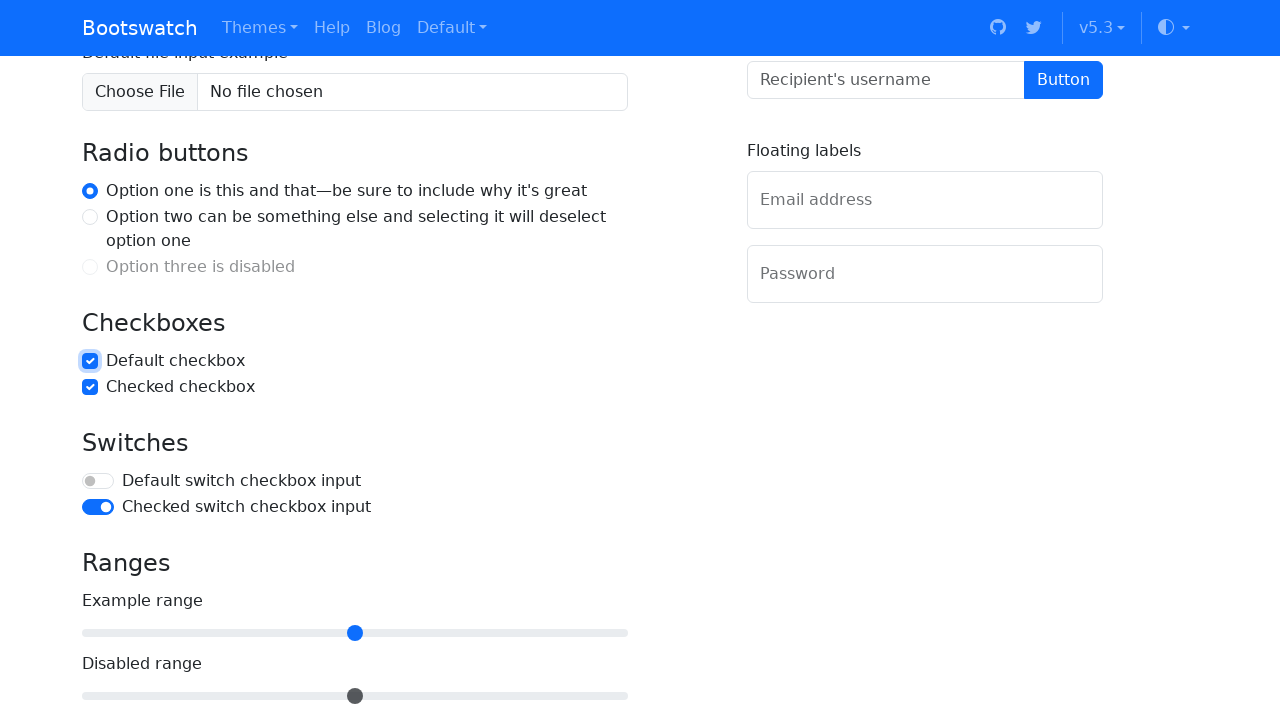

Highlighted the valid input field
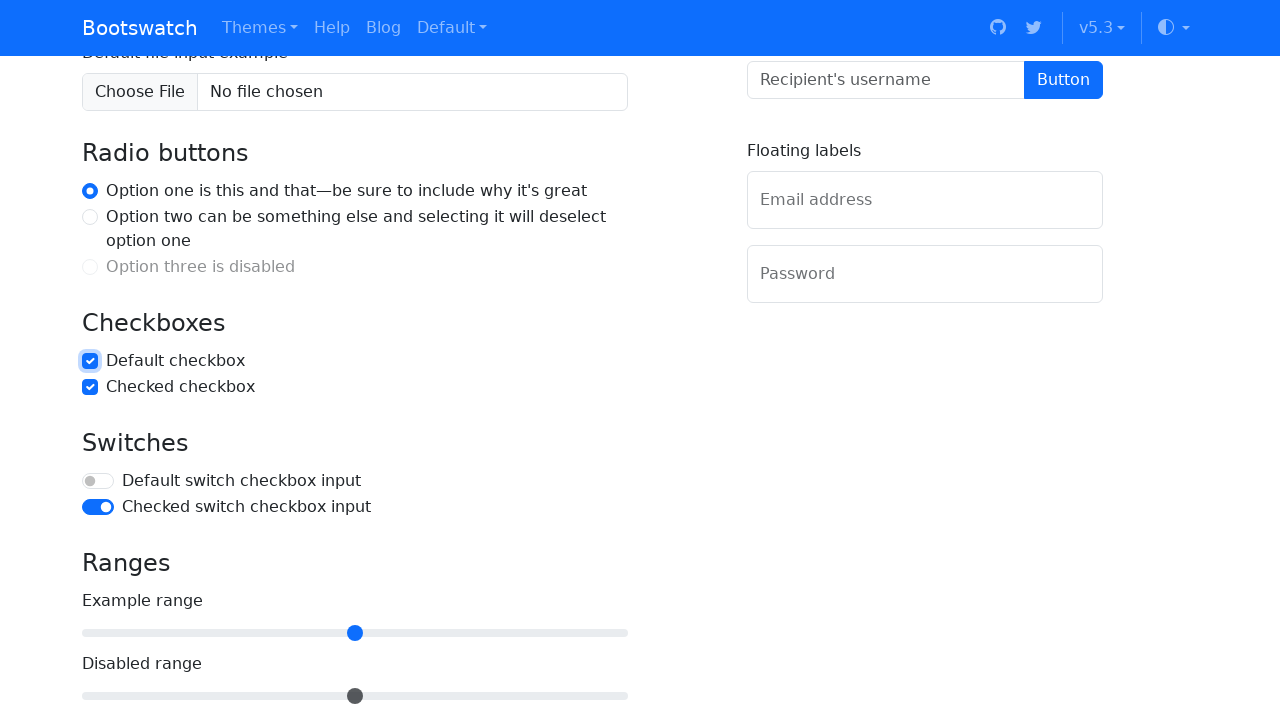

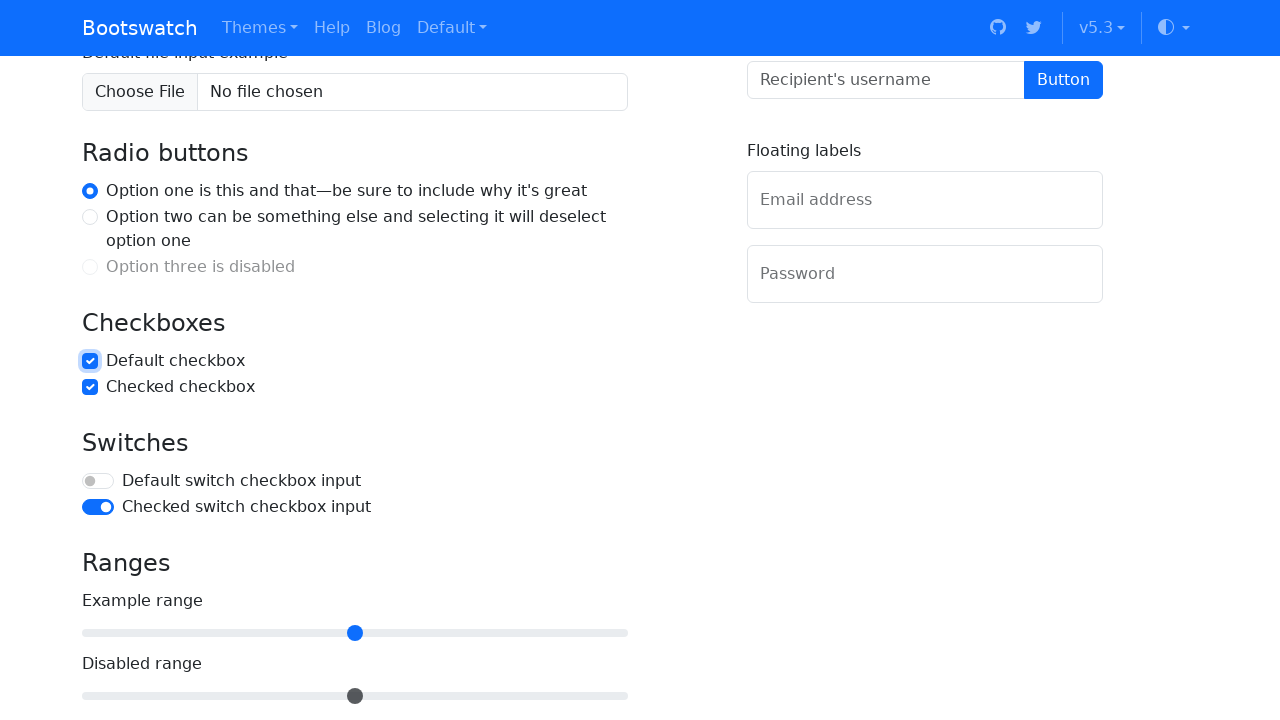